Tests NuGet package search functionality by typing a search query, clicking the search button, and verifying that search results contain package titles and descriptions

Starting URL: https://nuget.org

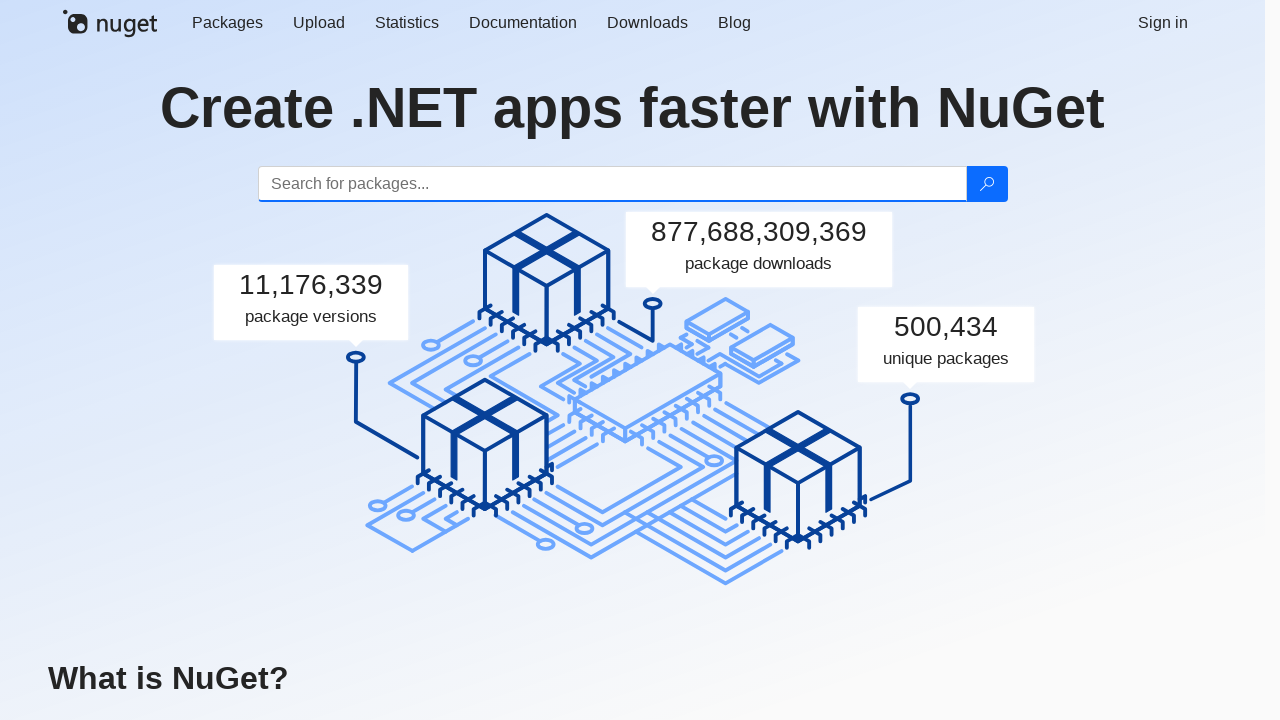

Typed 'Yapoml' into the search box on #search
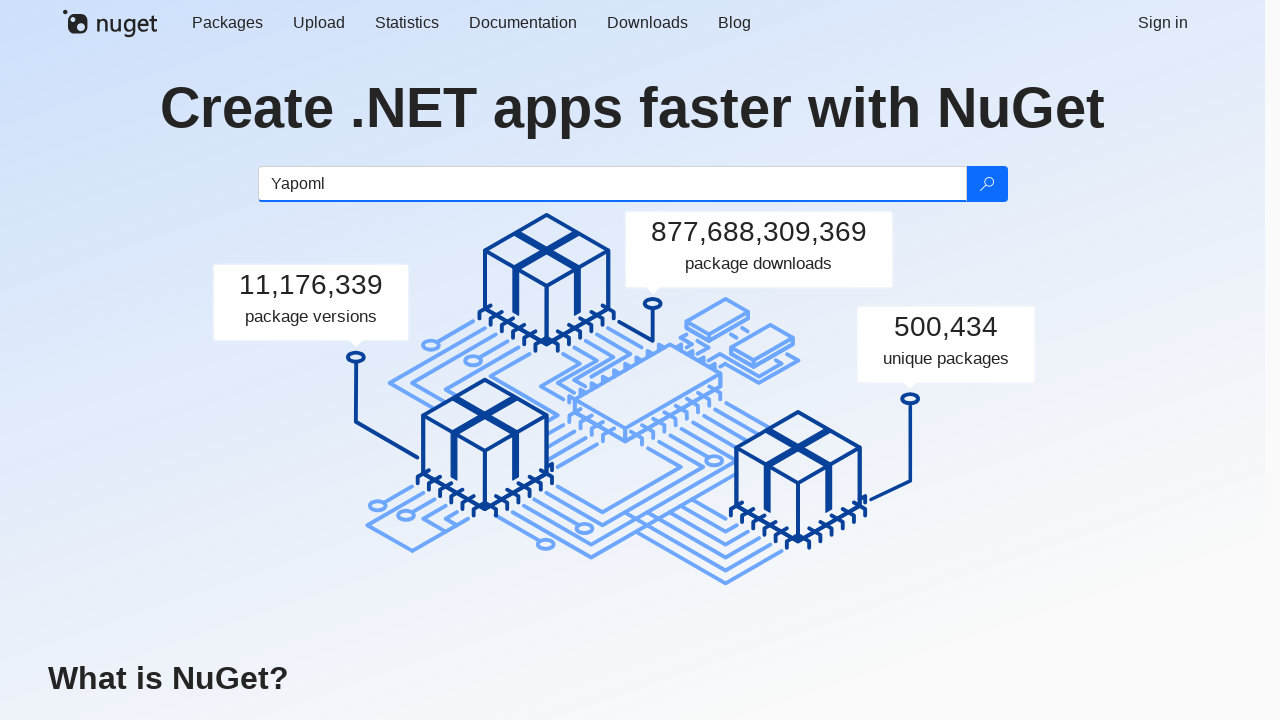

Clicked the search button at (986, 184) on .btn-search
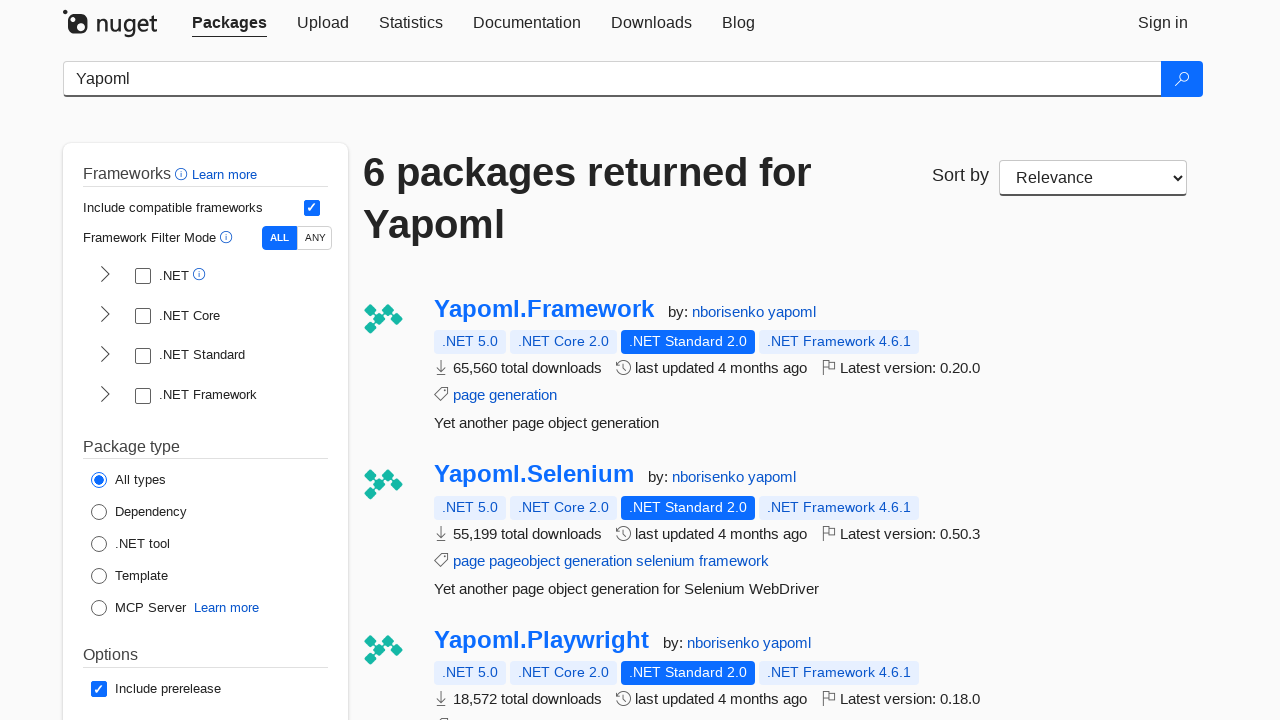

Search results loaded successfully
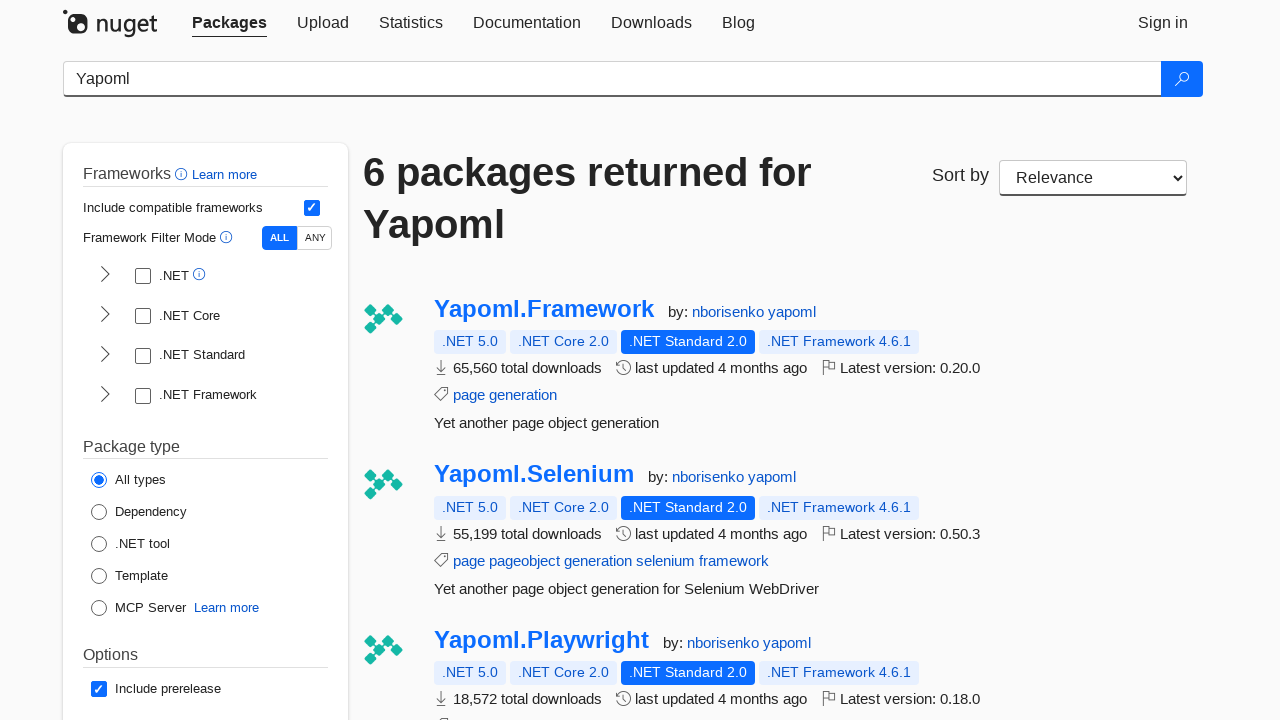

Found 6 packages in search results
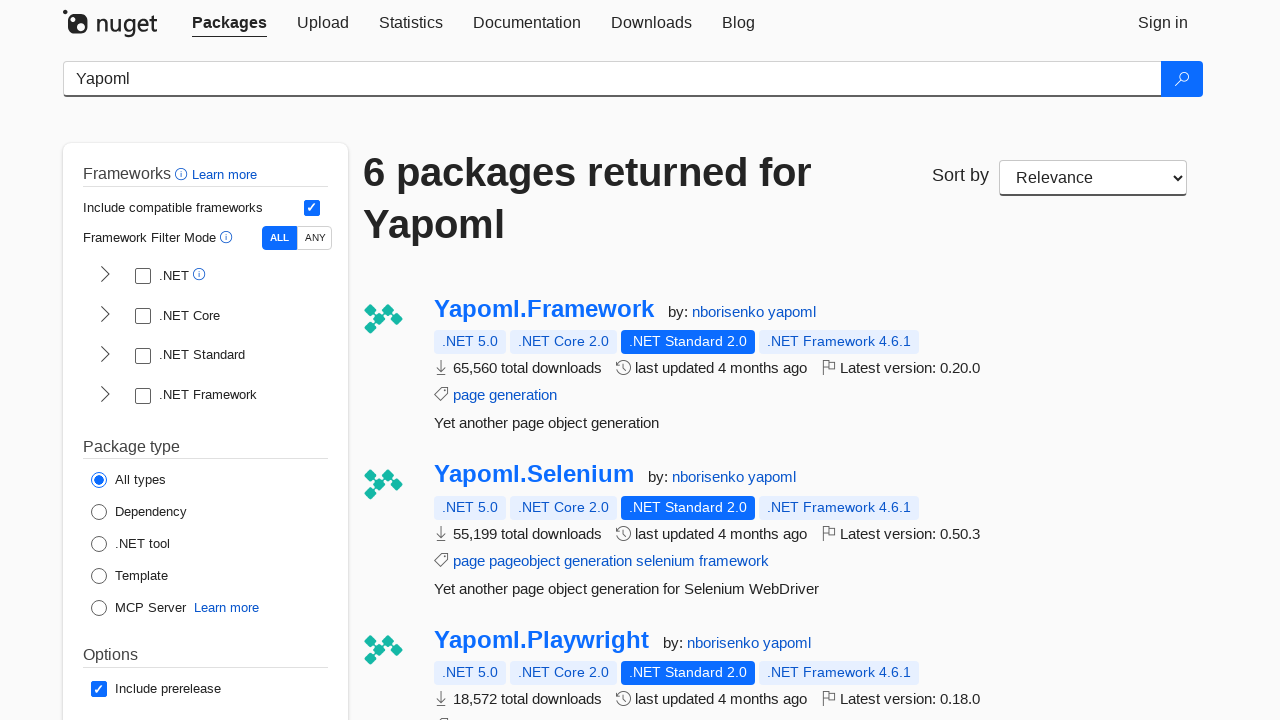

Verified package 1 has title: 'Yapoml.Framework'
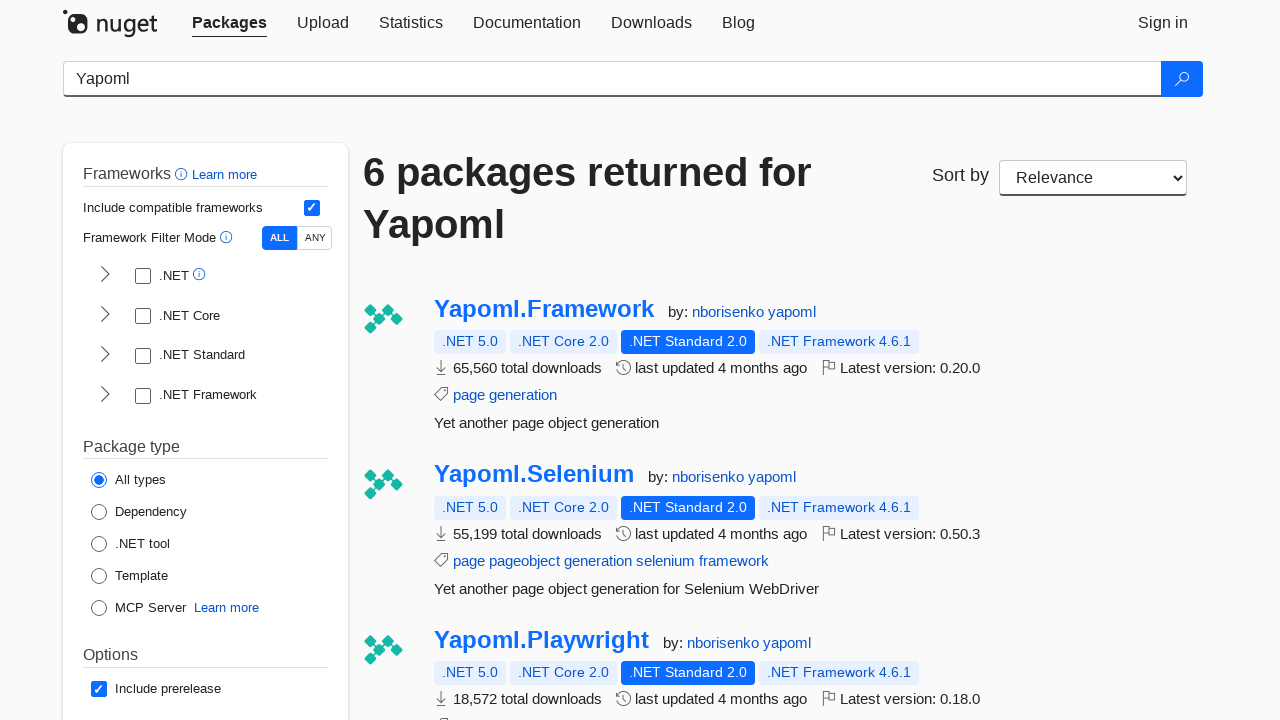

Verified package 1 has description
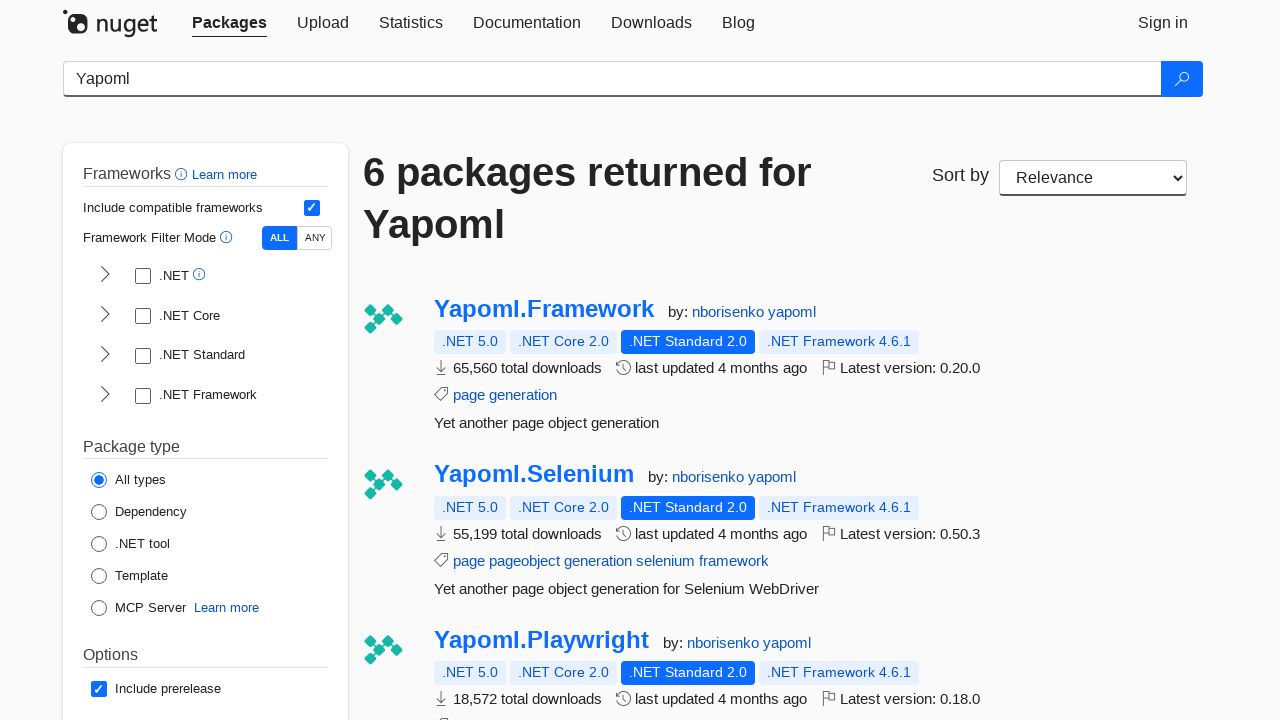

Verified package 2 has title: 'Yapoml.Selenium'
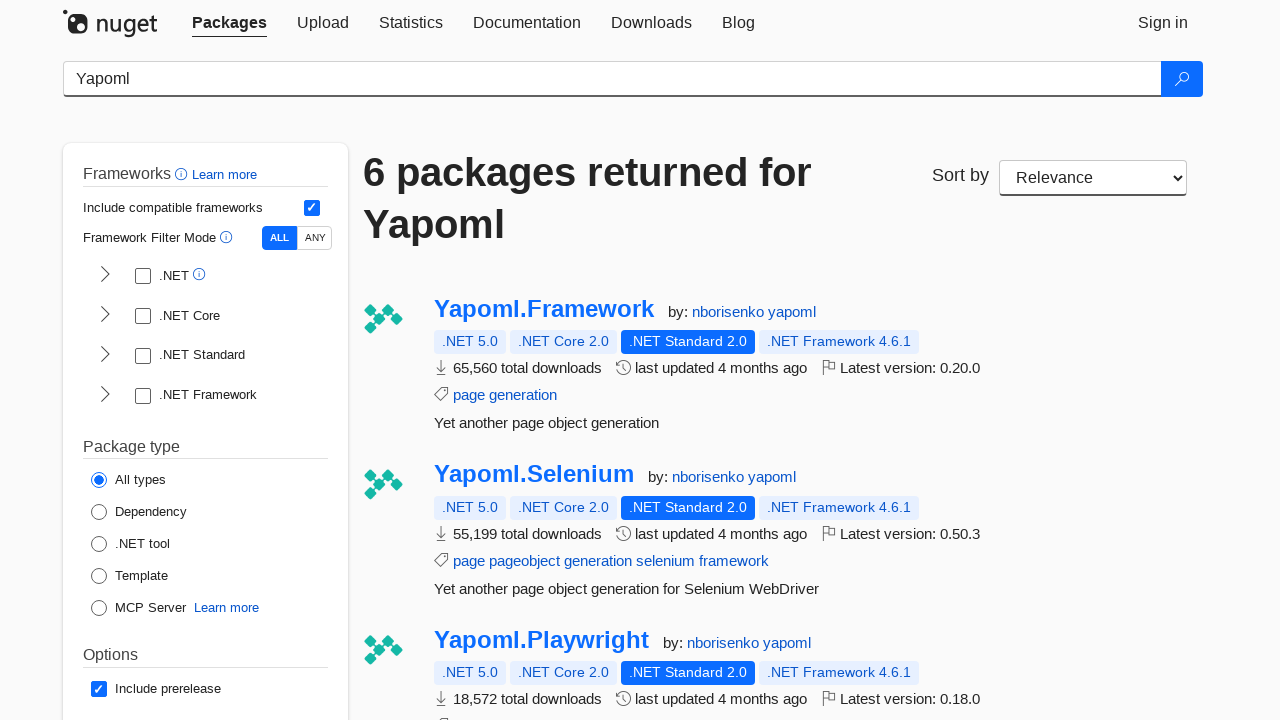

Verified package 2 has description
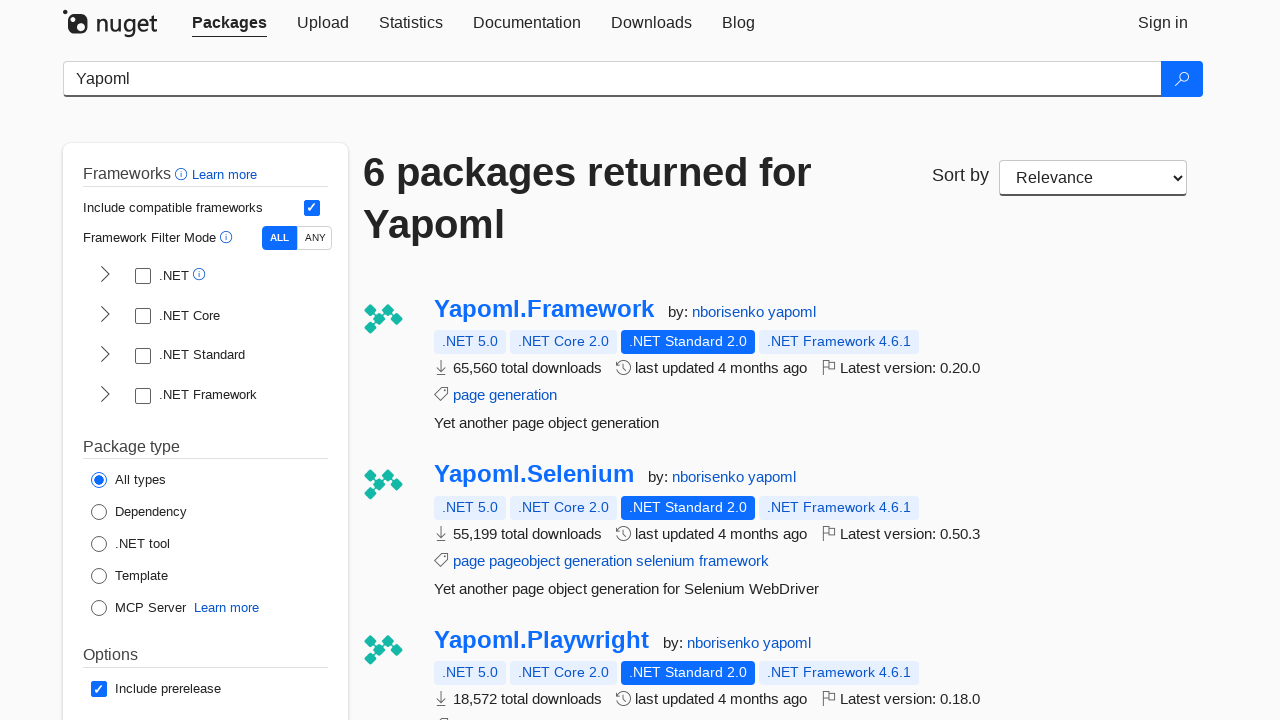

Verified package 3 has title: 'Yapoml.Playwright'
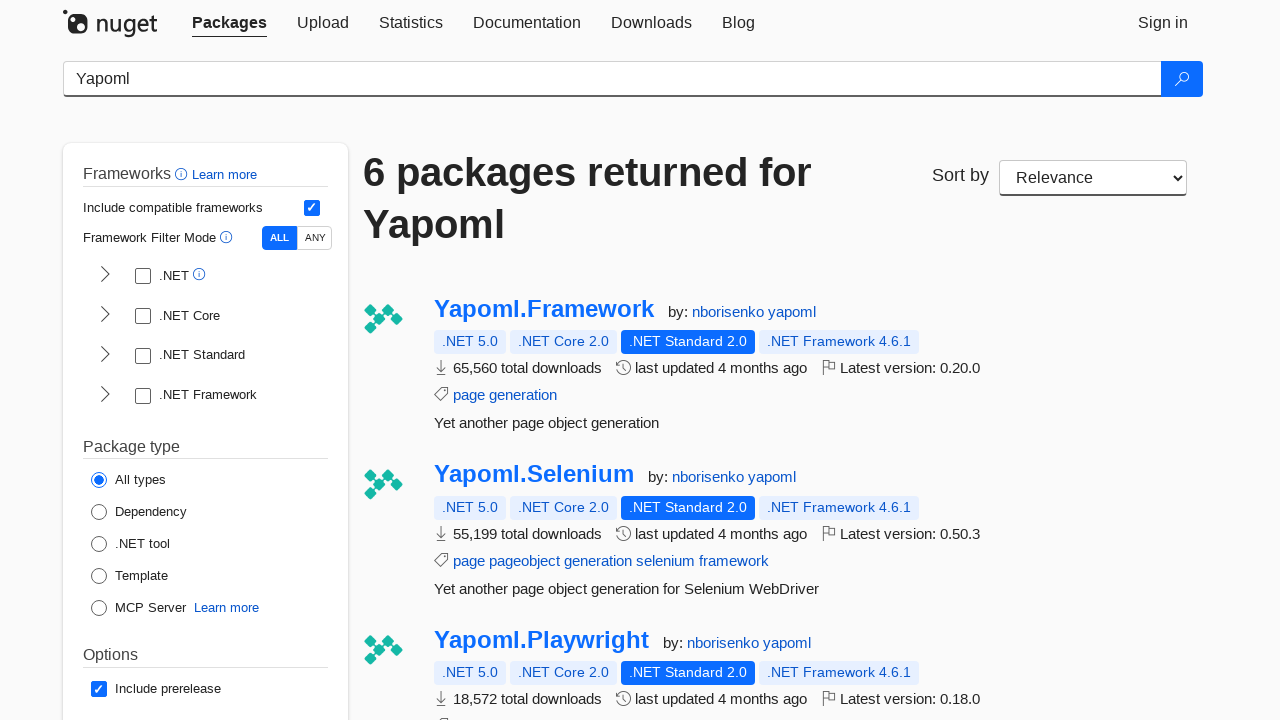

Verified package 3 has description
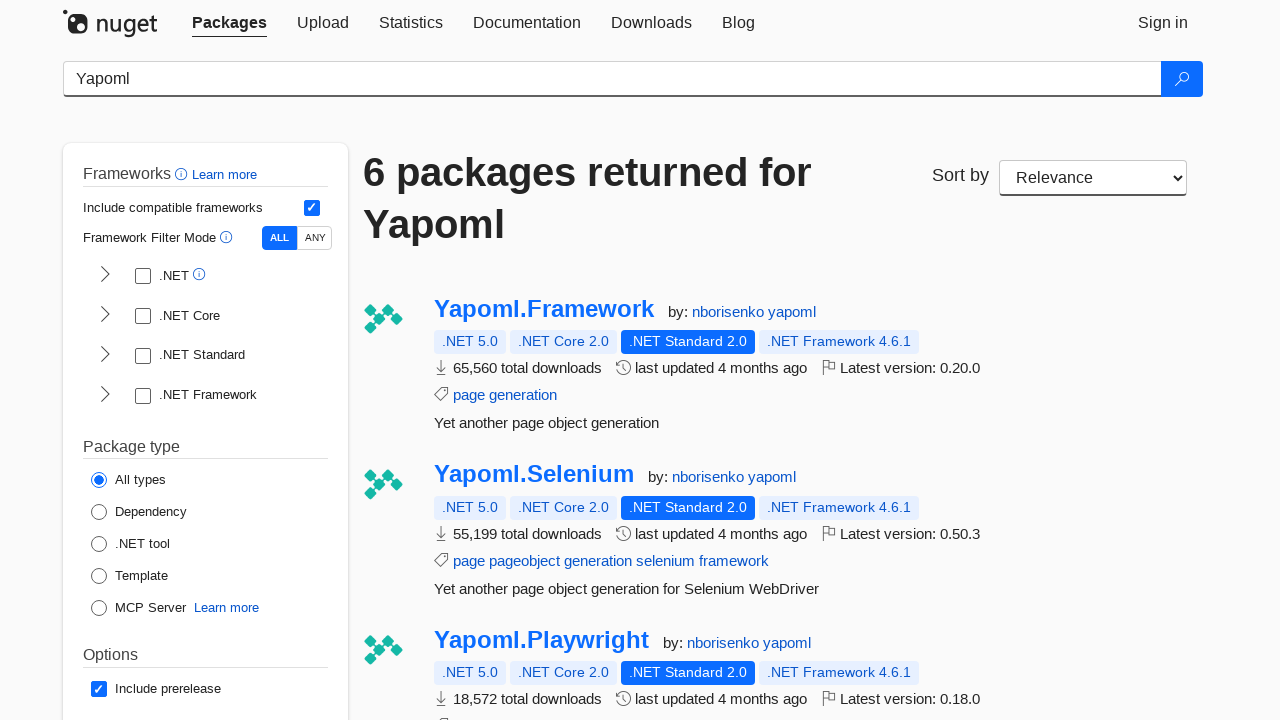

Verified package 4 has title: 'Yapoml.Framework.Workspace'
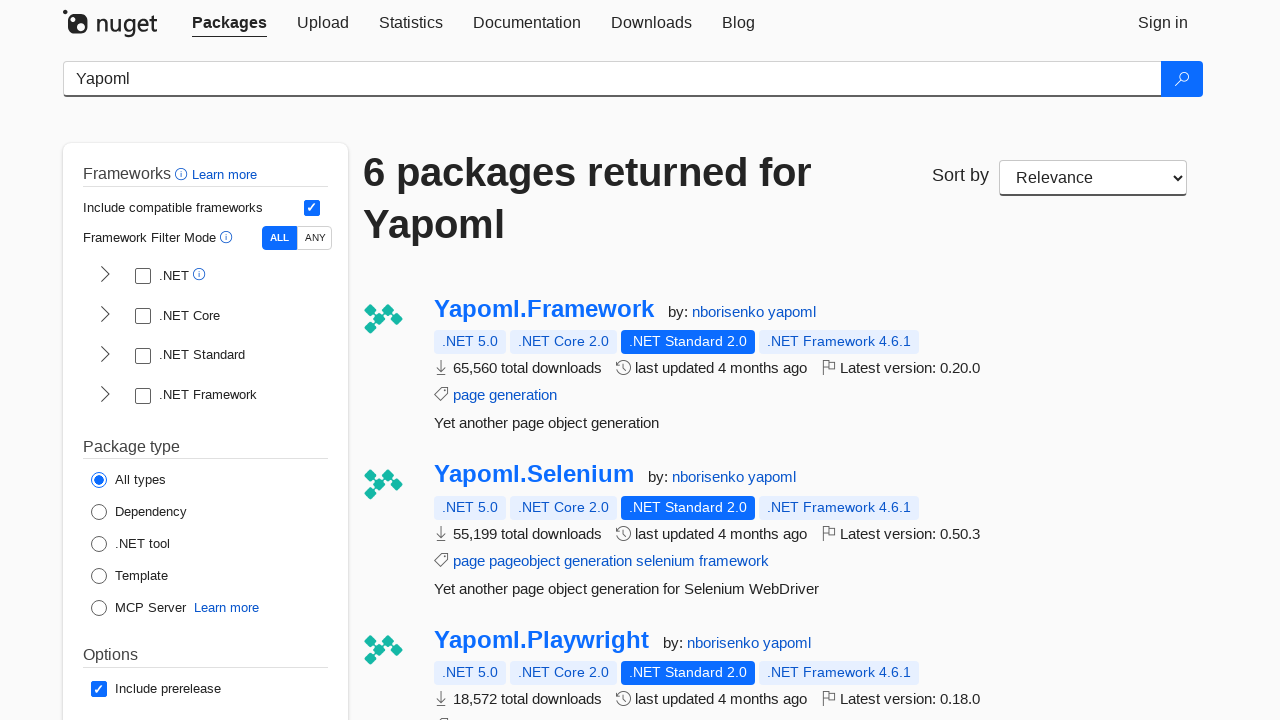

Verified package 4 has description
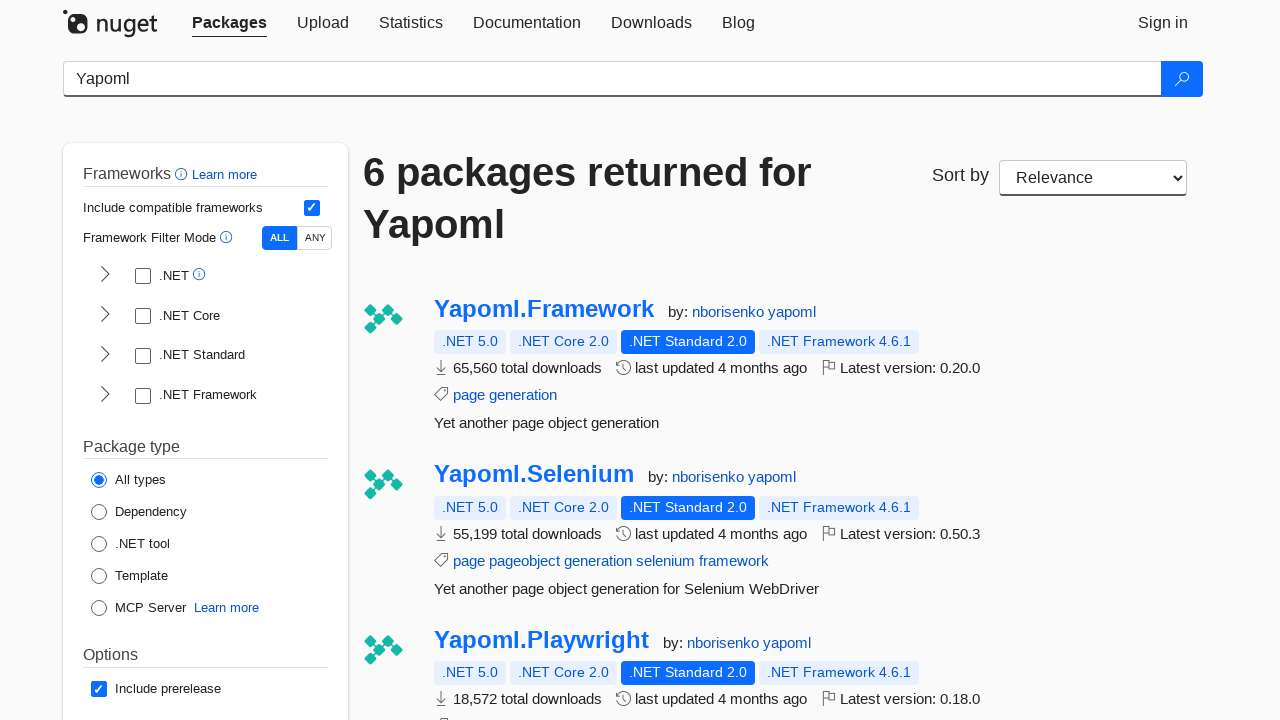

Verified package 5 has title: 'Yapoml.Extensions.Logging.ReportPortal'
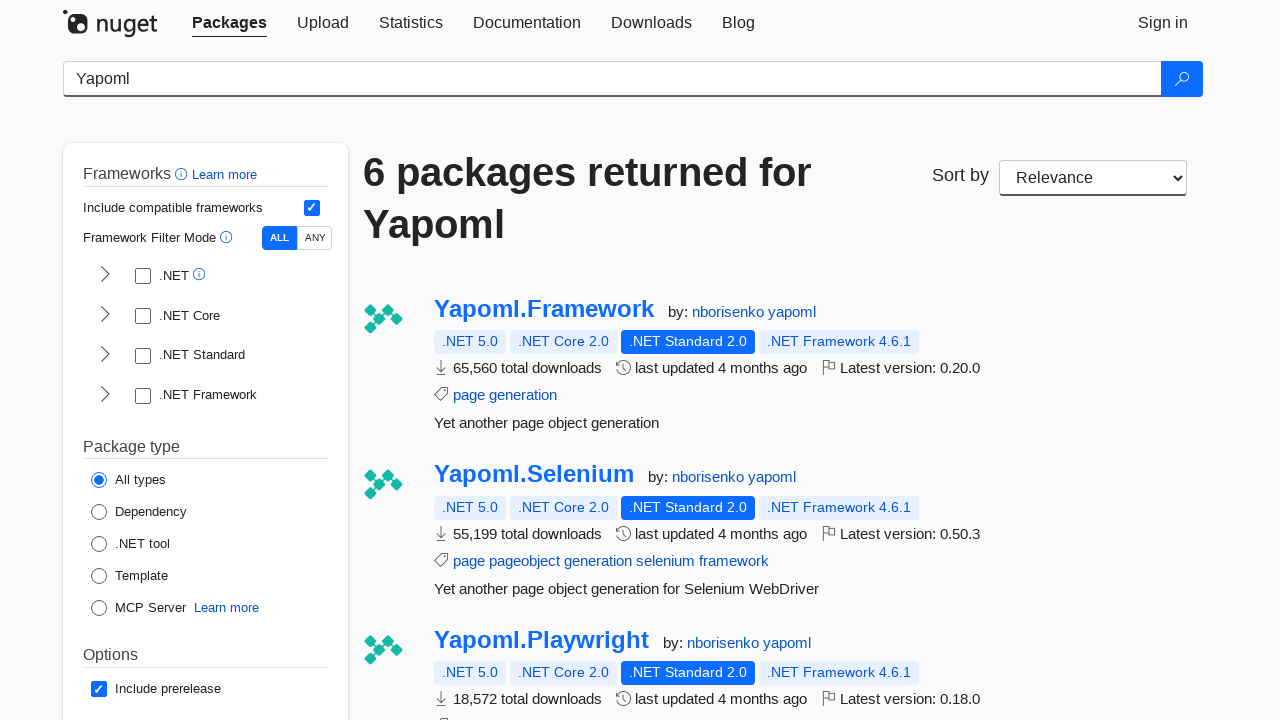

Verified package 5 has description
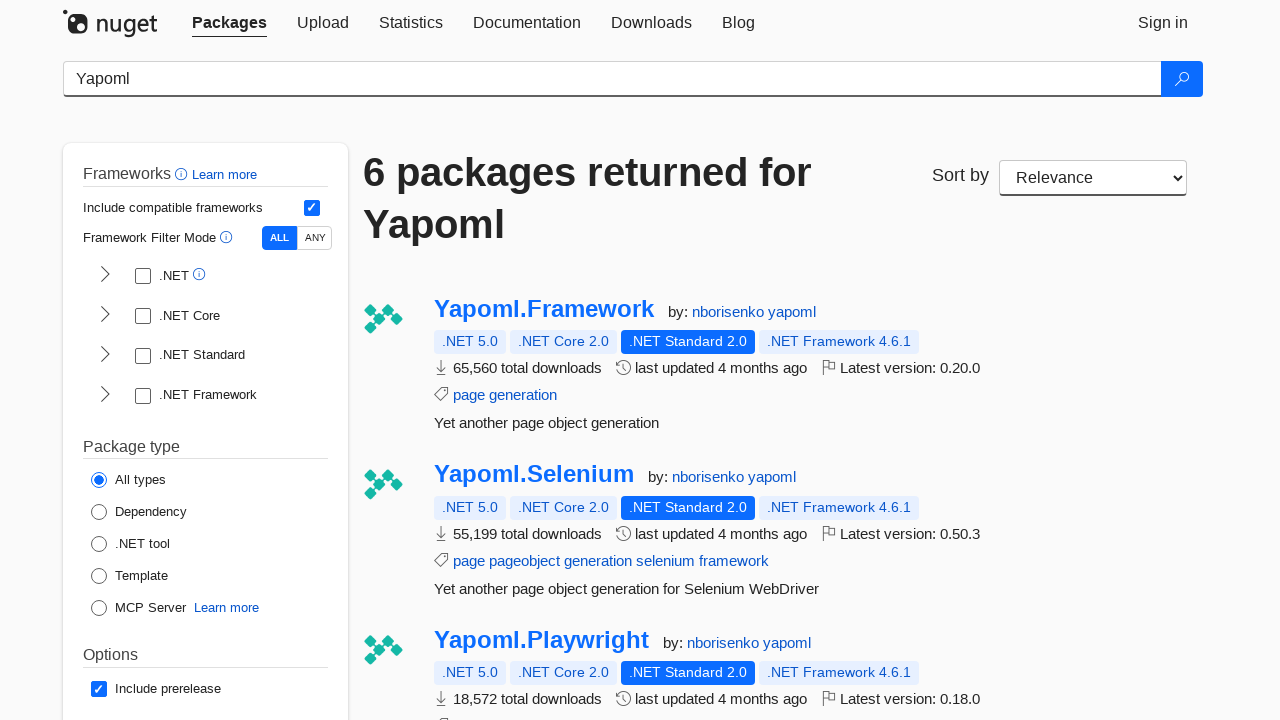

Verified package 6 has title: 'Yapoml.Extensions.Logging.Serilog'
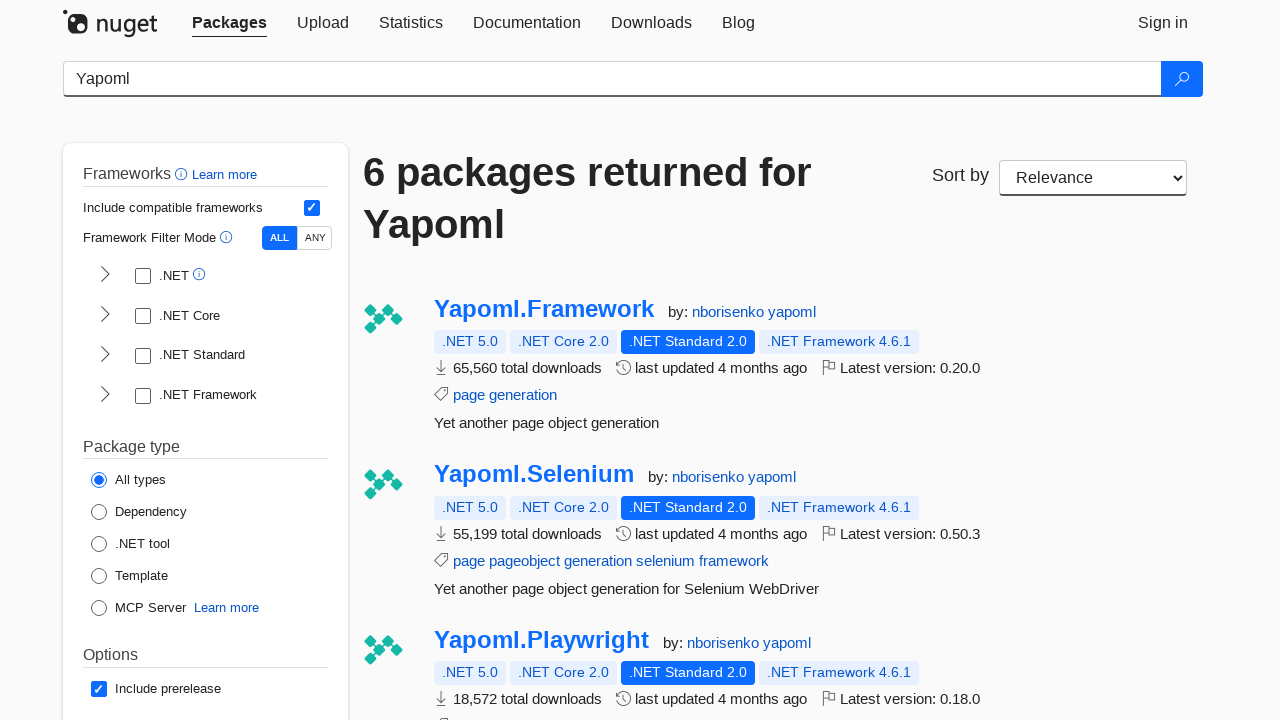

Verified package 6 has description
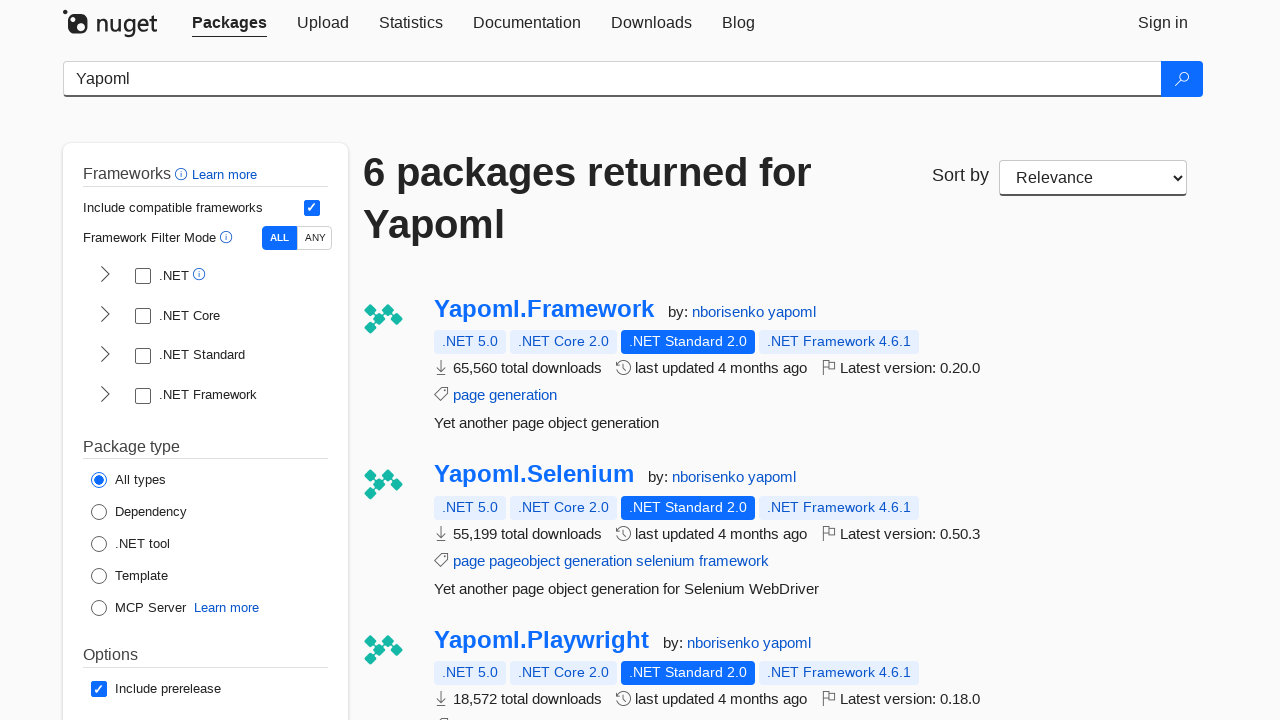

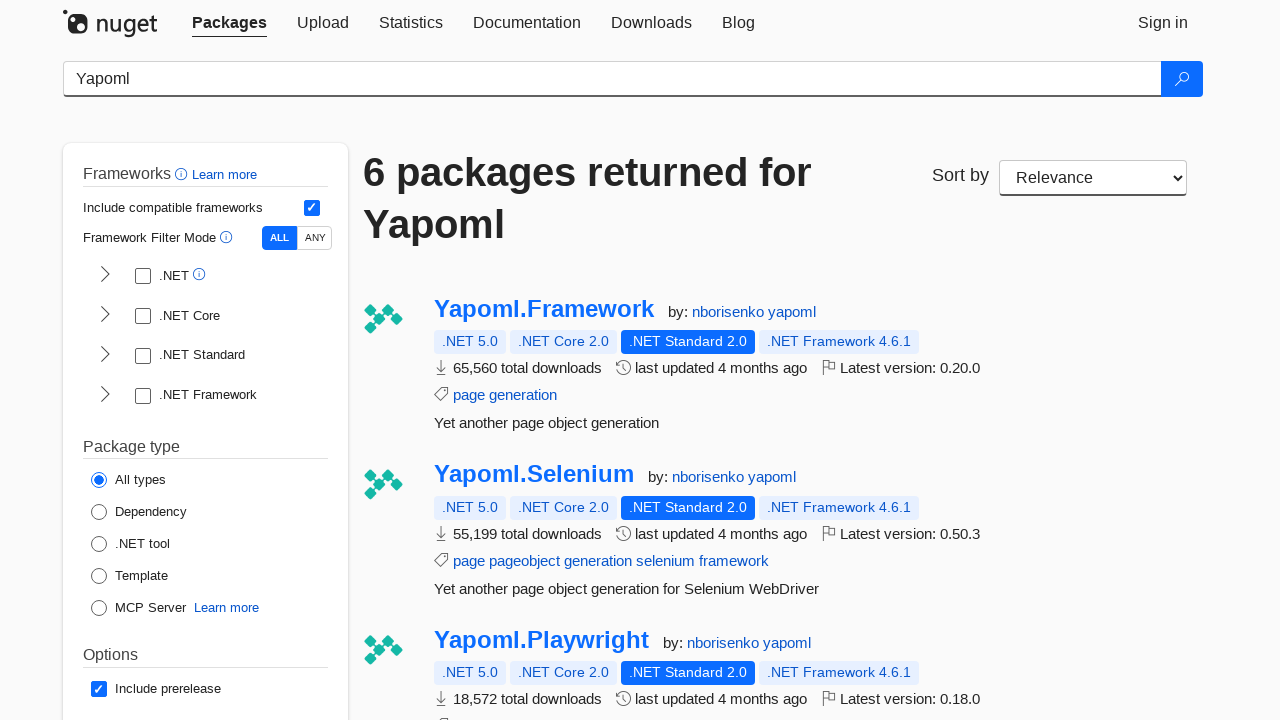